Tests a registration form by filling in required fields (name, email, phone, address) and submitting, then verifying the success message is displayed.

Starting URL: http://suninjuly.github.io/registration2.html

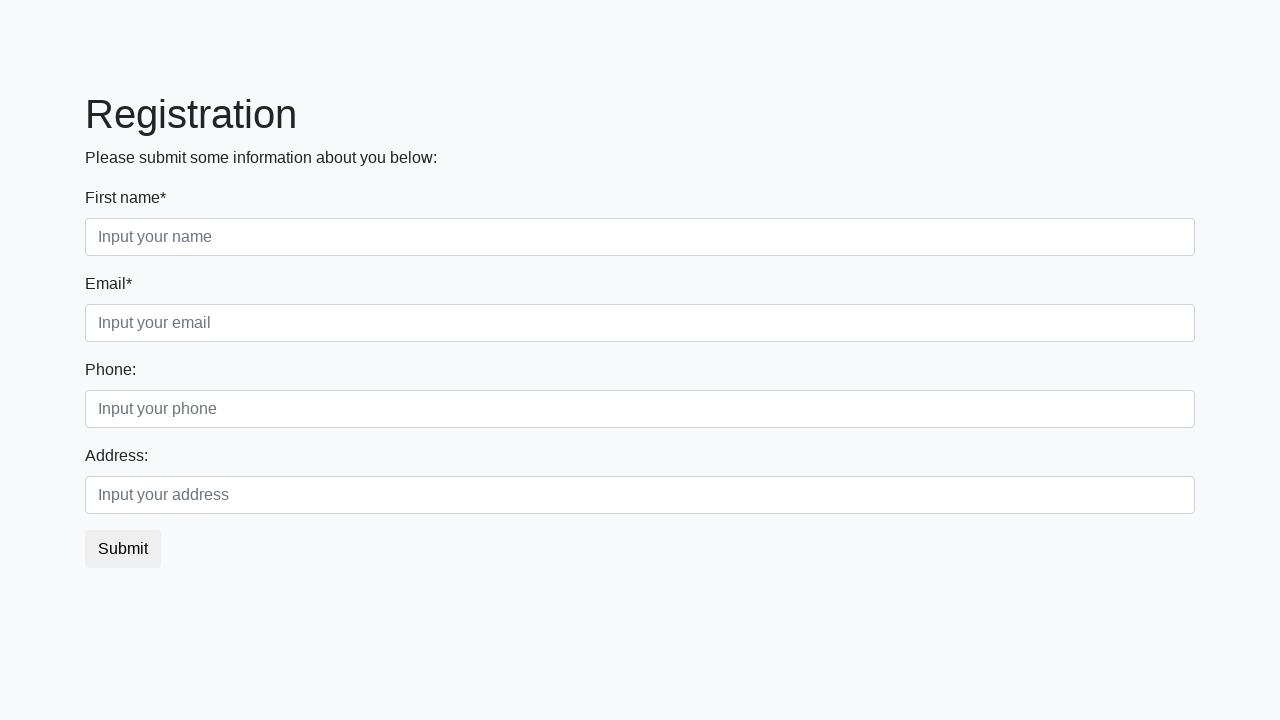

Filled first name field with 'Name' on .form-control.first:required
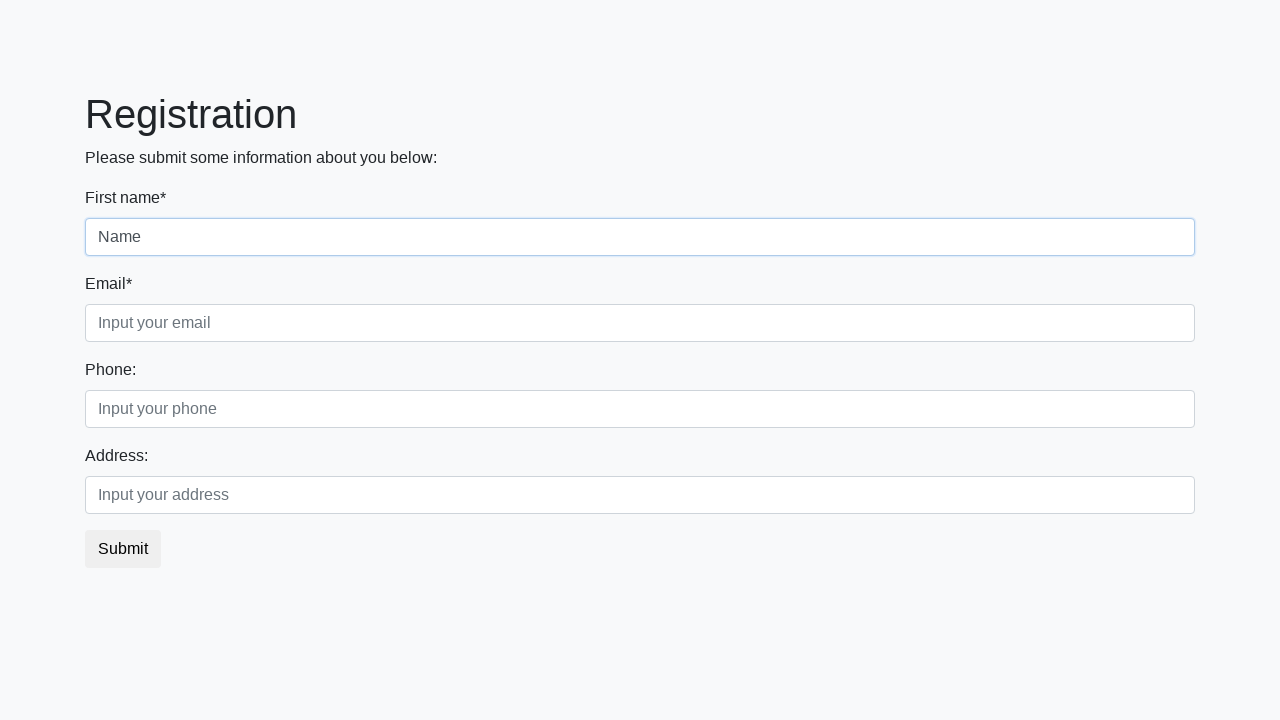

Filled email field with 'kek@mail' on .form-control.third:required
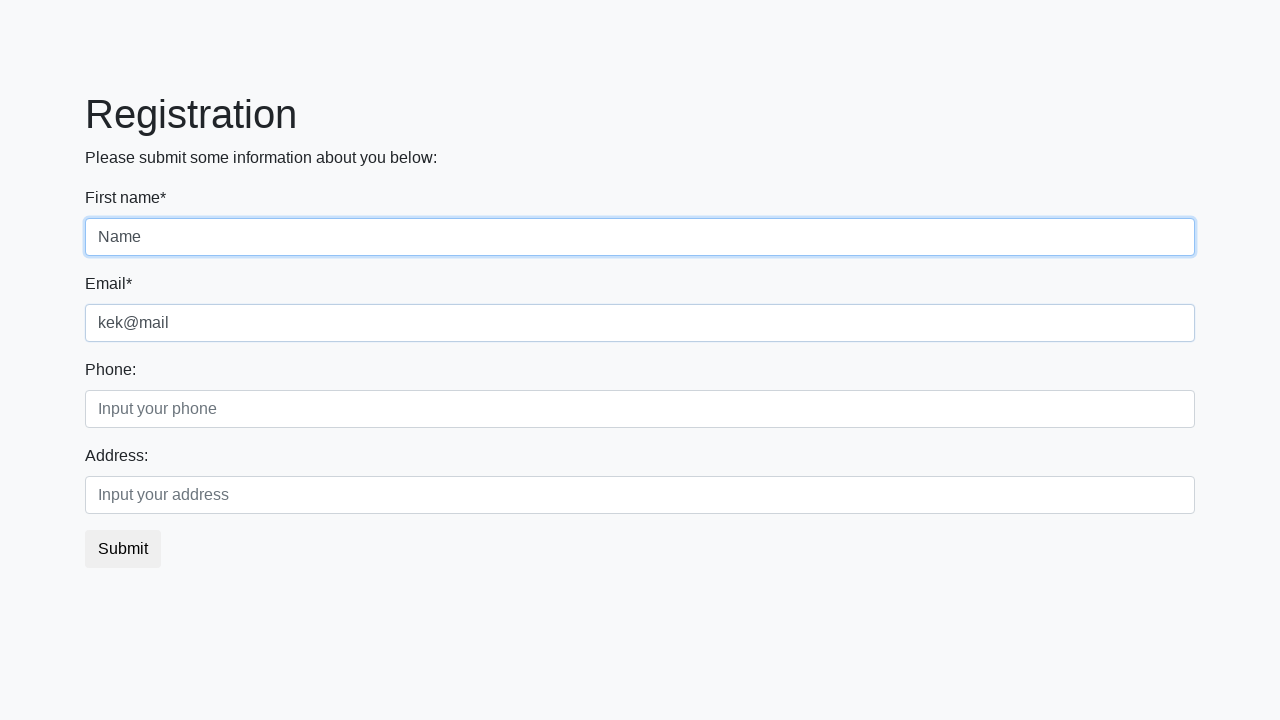

Filled phone field with '8800555' on .form-control.first[placeholder='Input your phone']
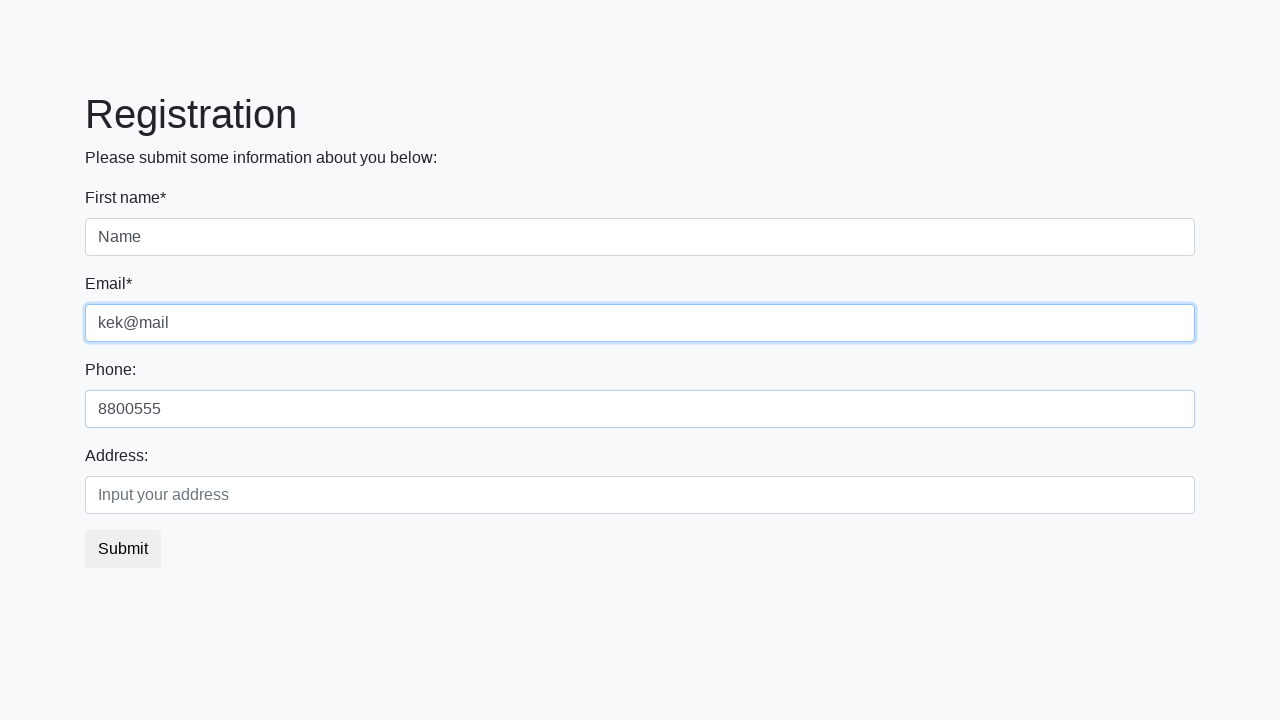

Filled address field with 'Jump street 21' on .form-control.second
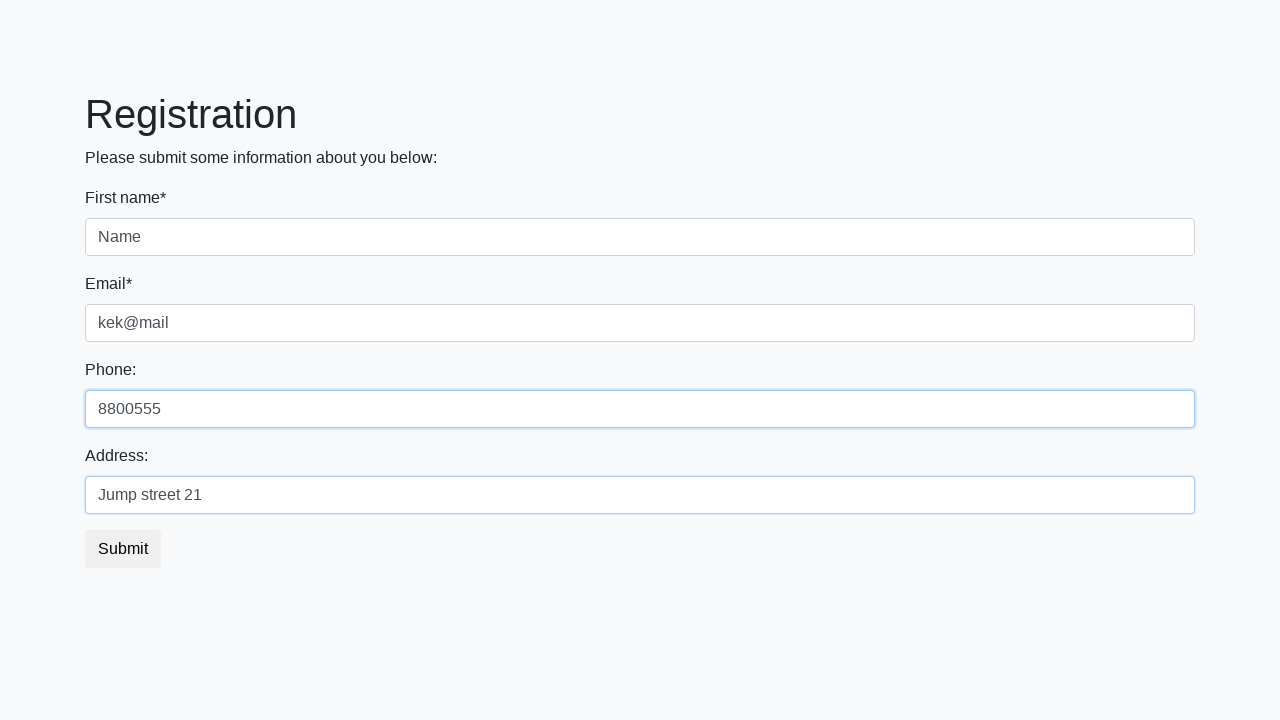

Clicked submit button to register at (123, 549) on button.btn
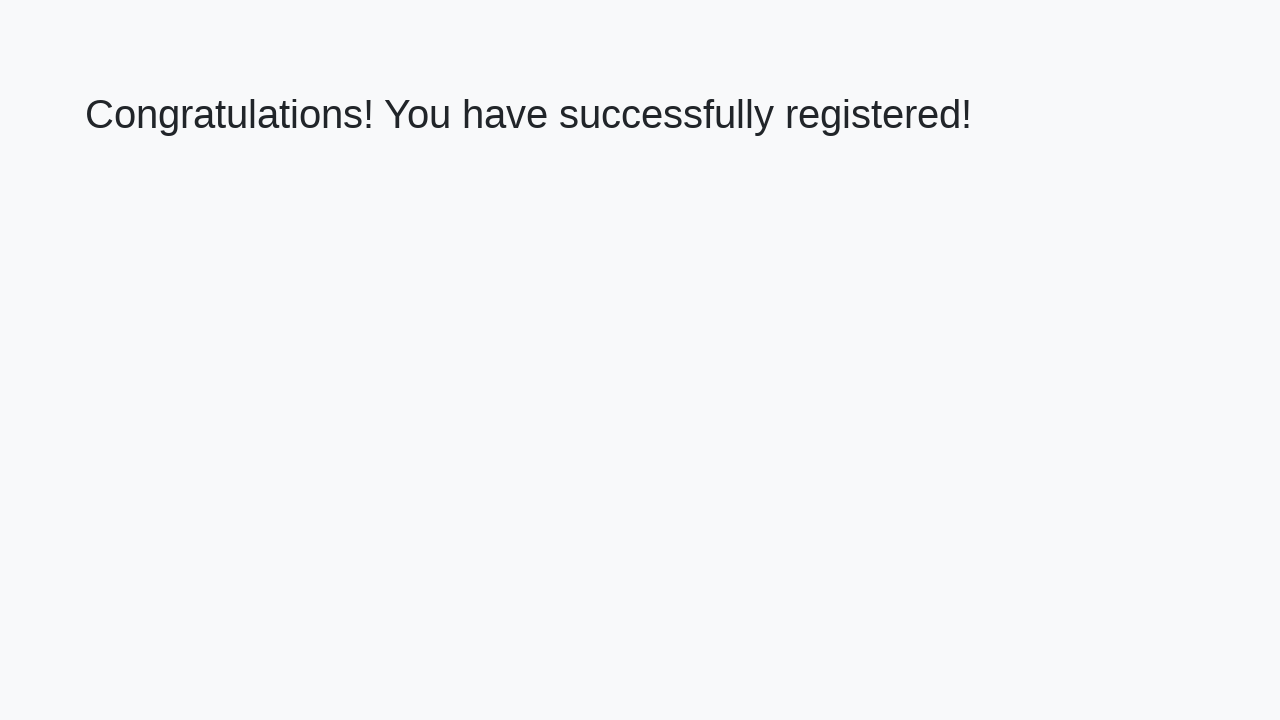

Success message h1 element loaded
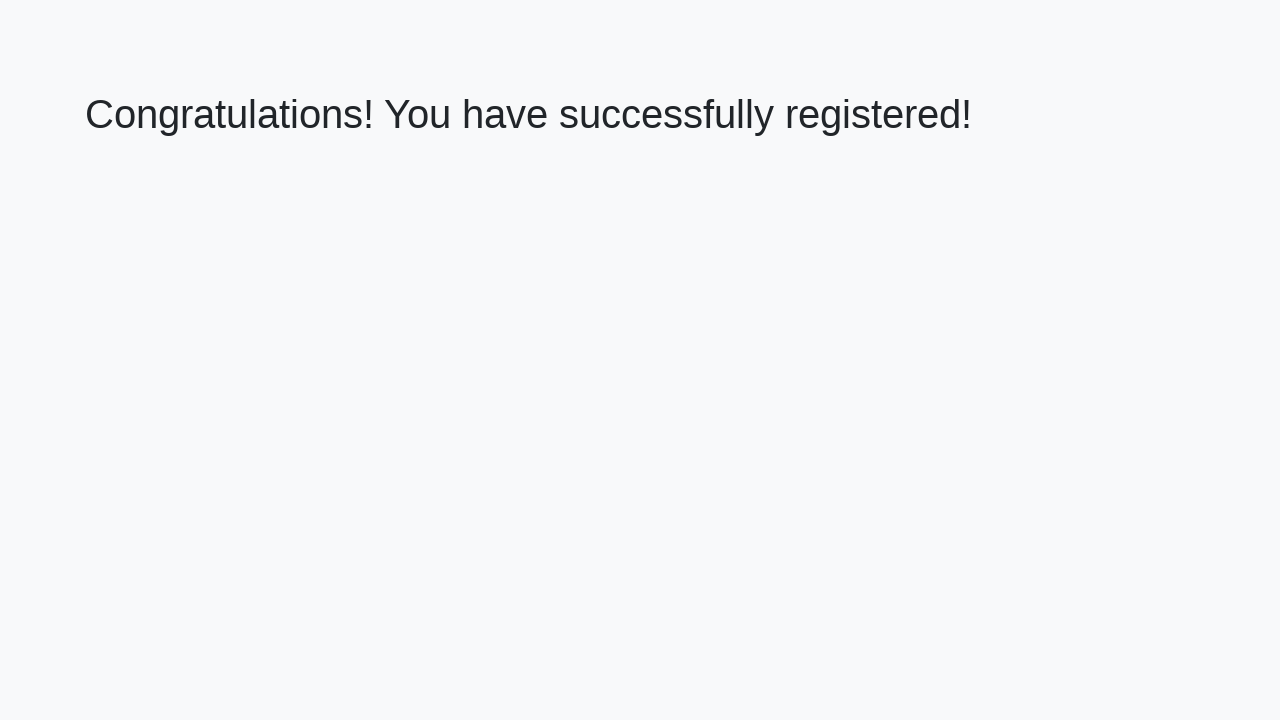

Retrieved success message text: 'Congratulations! You have successfully registered!'
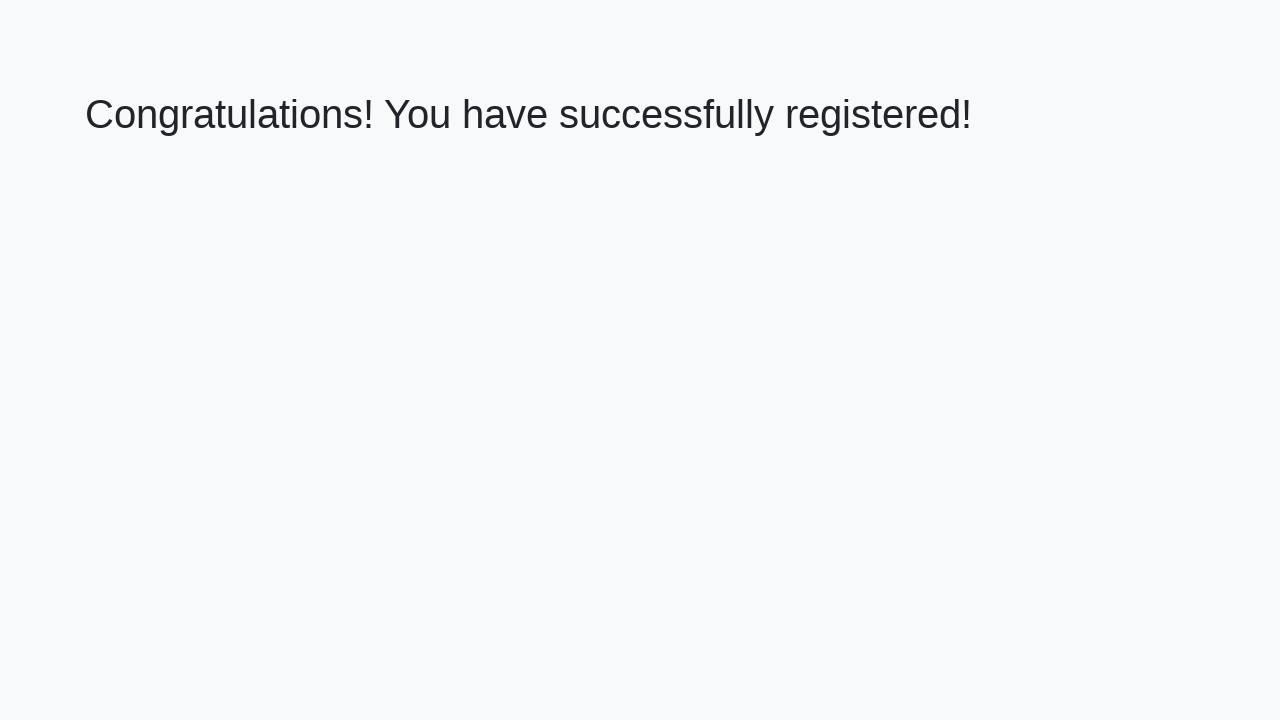

Verified success message matches expected text
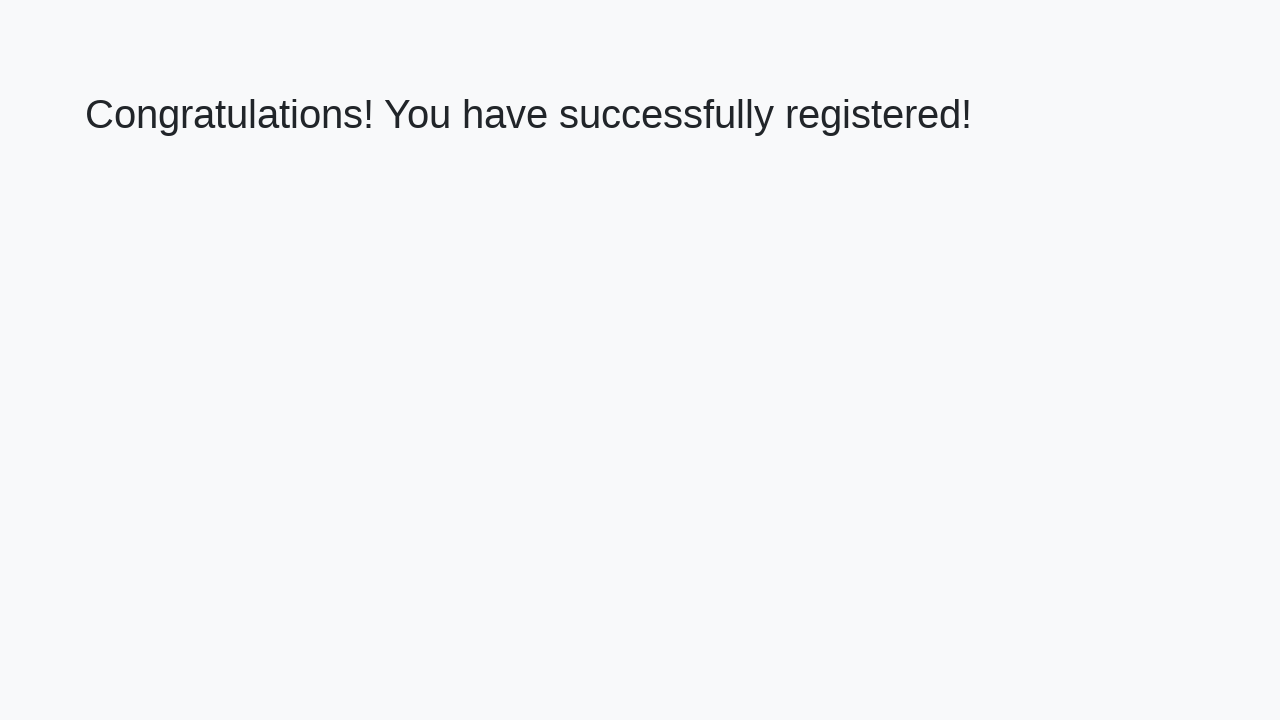

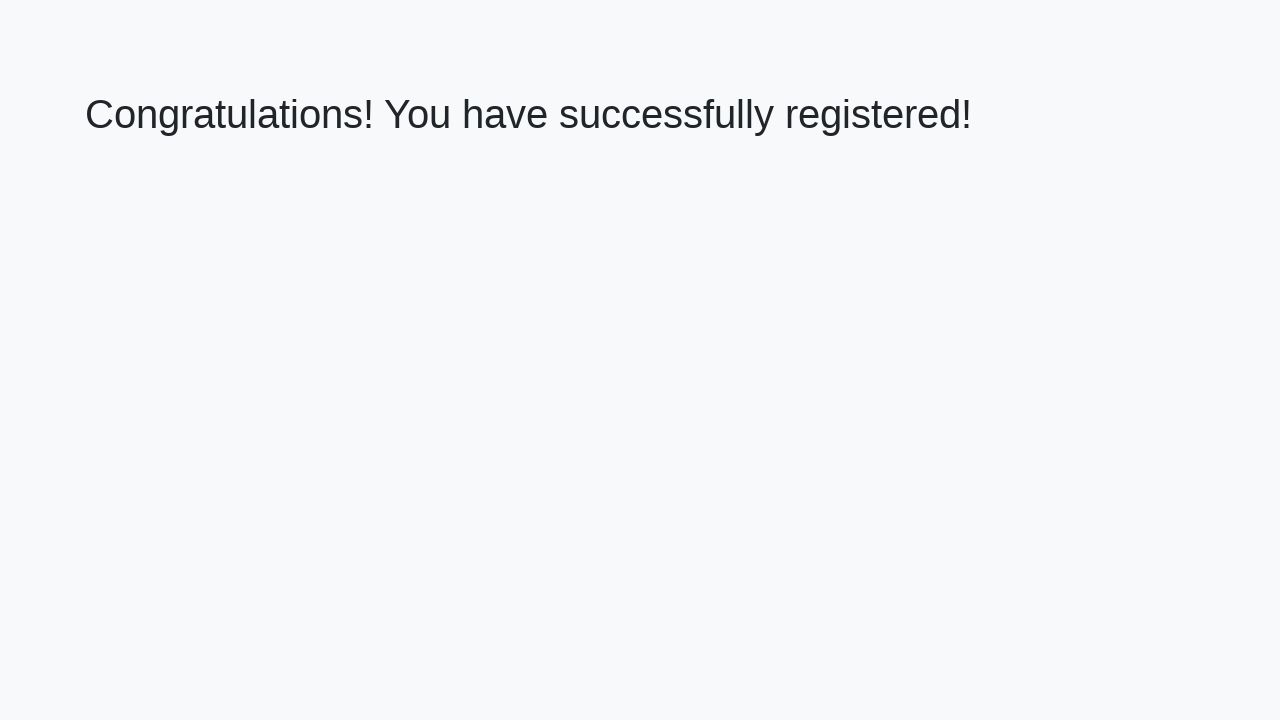